Navigates through a postal code directory website, starting from the main page, clicking through to a country page, then to a province page, and finally viewing localities.

Starting URL: https://codigo-postal.co/

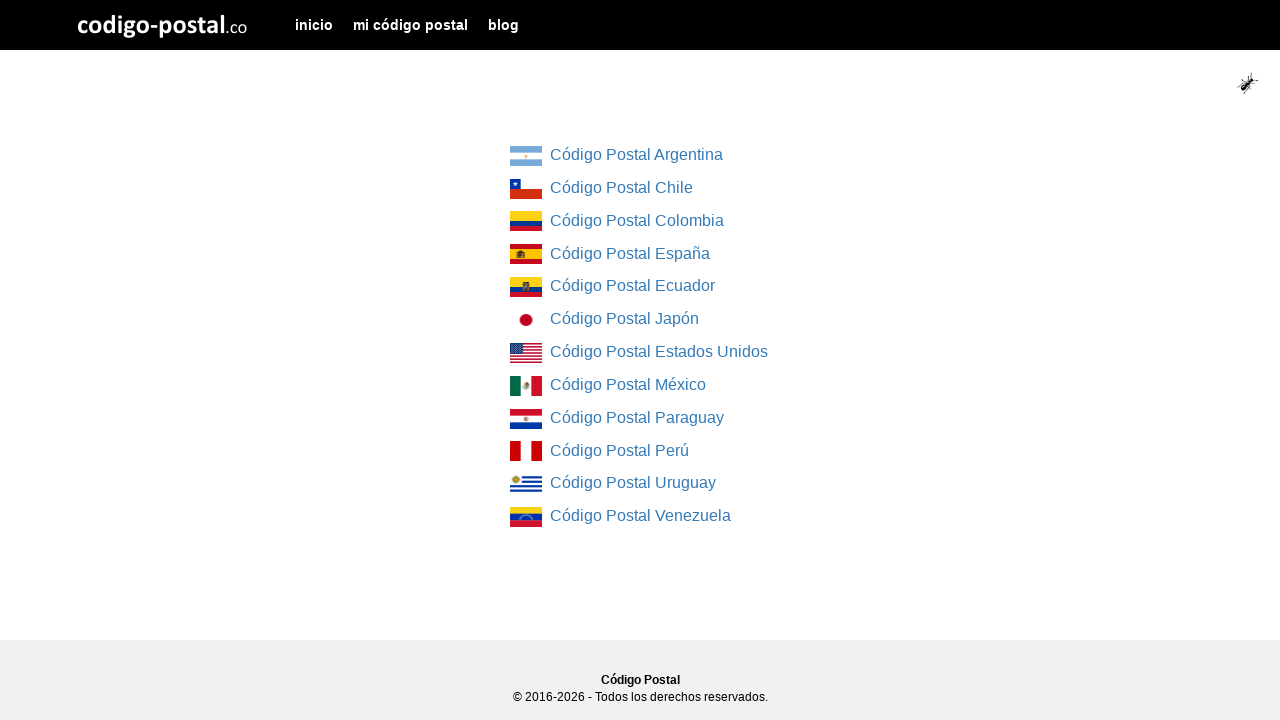

Country list loaded on main page
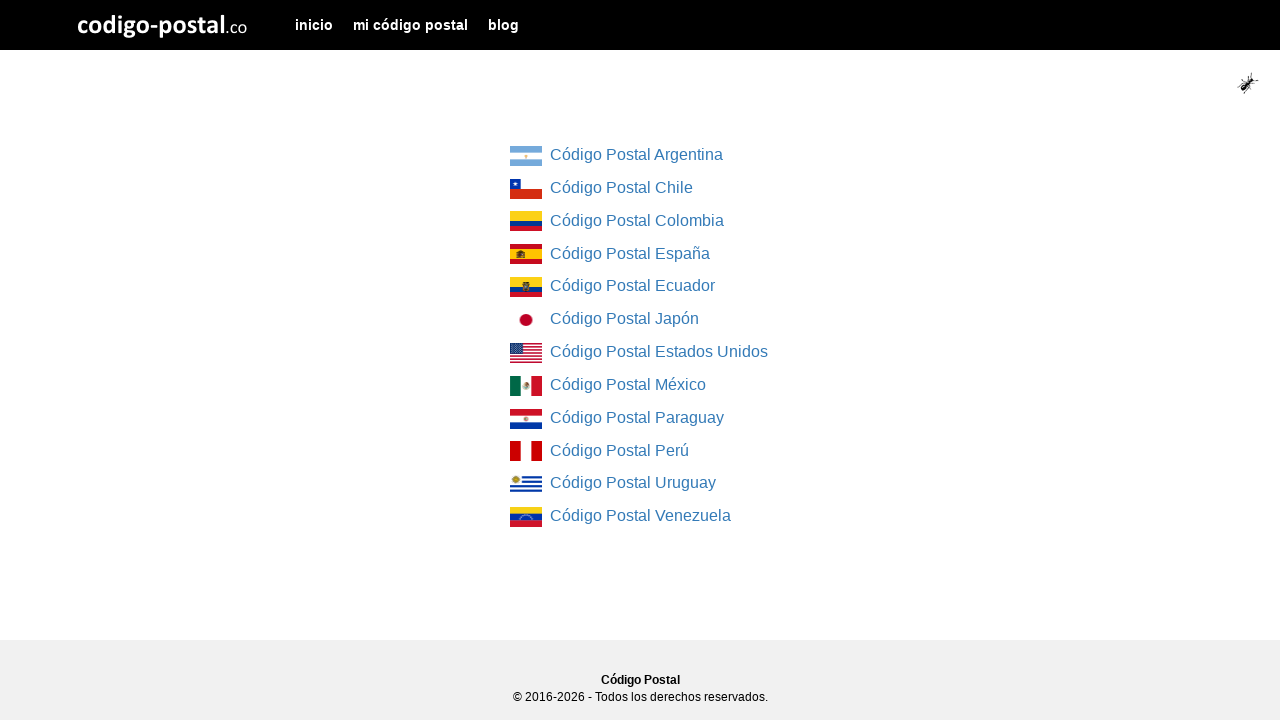

Clicked first country link at (526, 156) on div.col-md-4.col-md-offset-4 ul li:first-child a
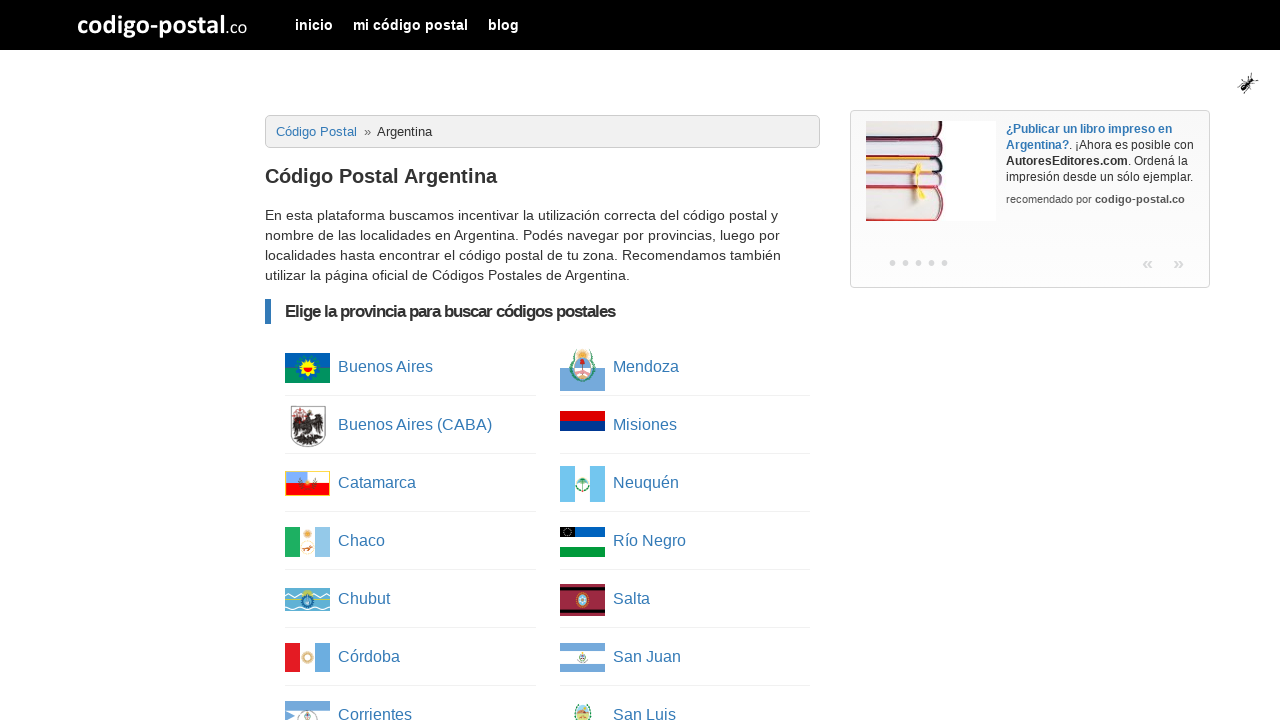

Province list loaded on country page
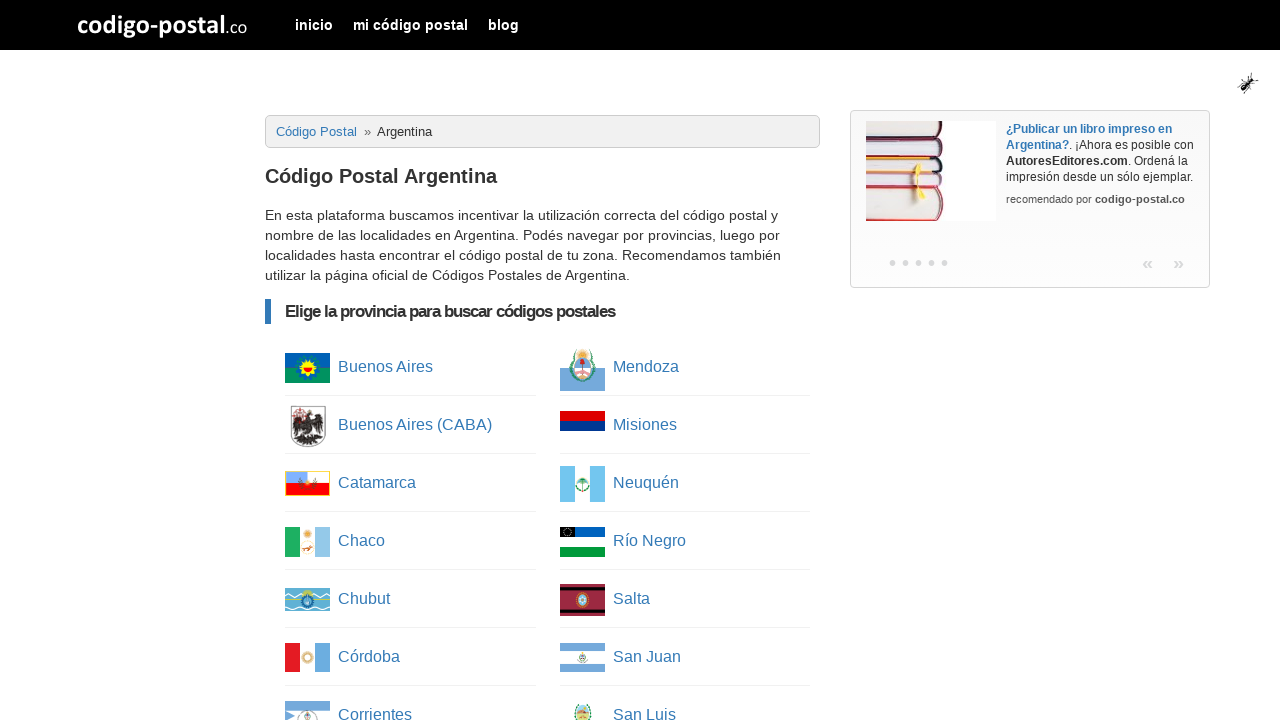

Clicked first province link at (308, 368) on ul.column-list li:first-child a
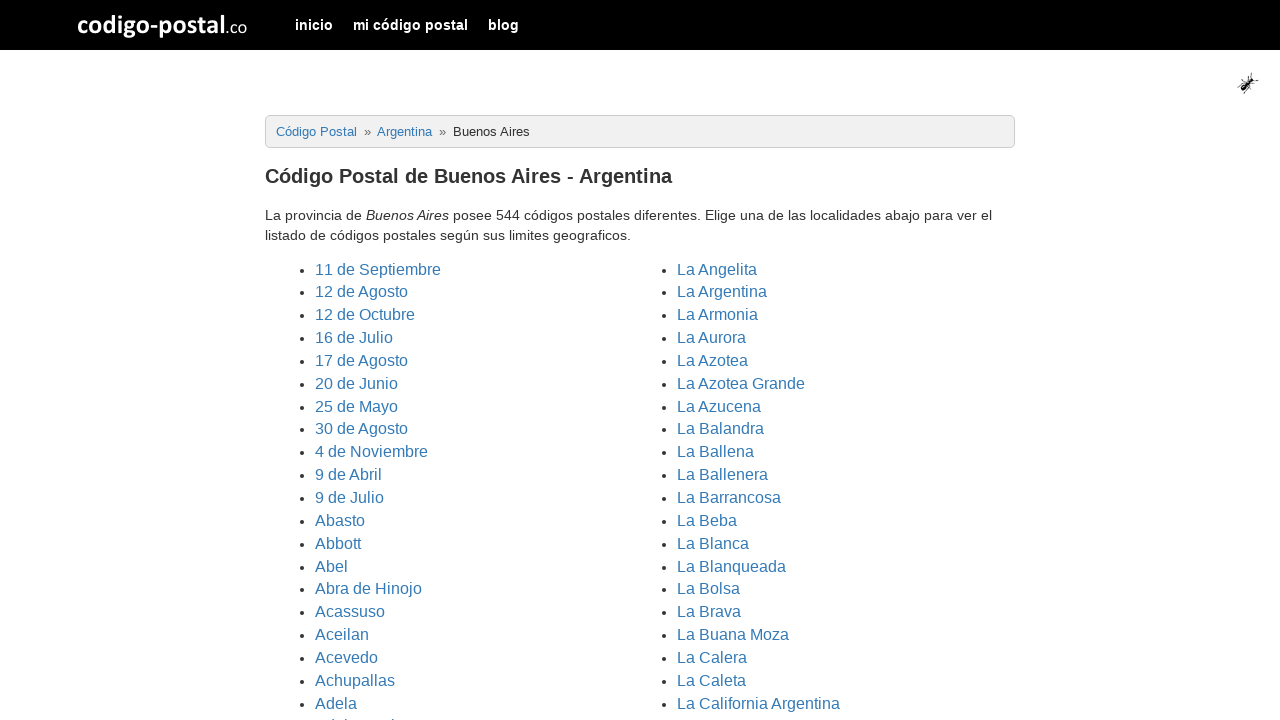

Localities list loaded on province page
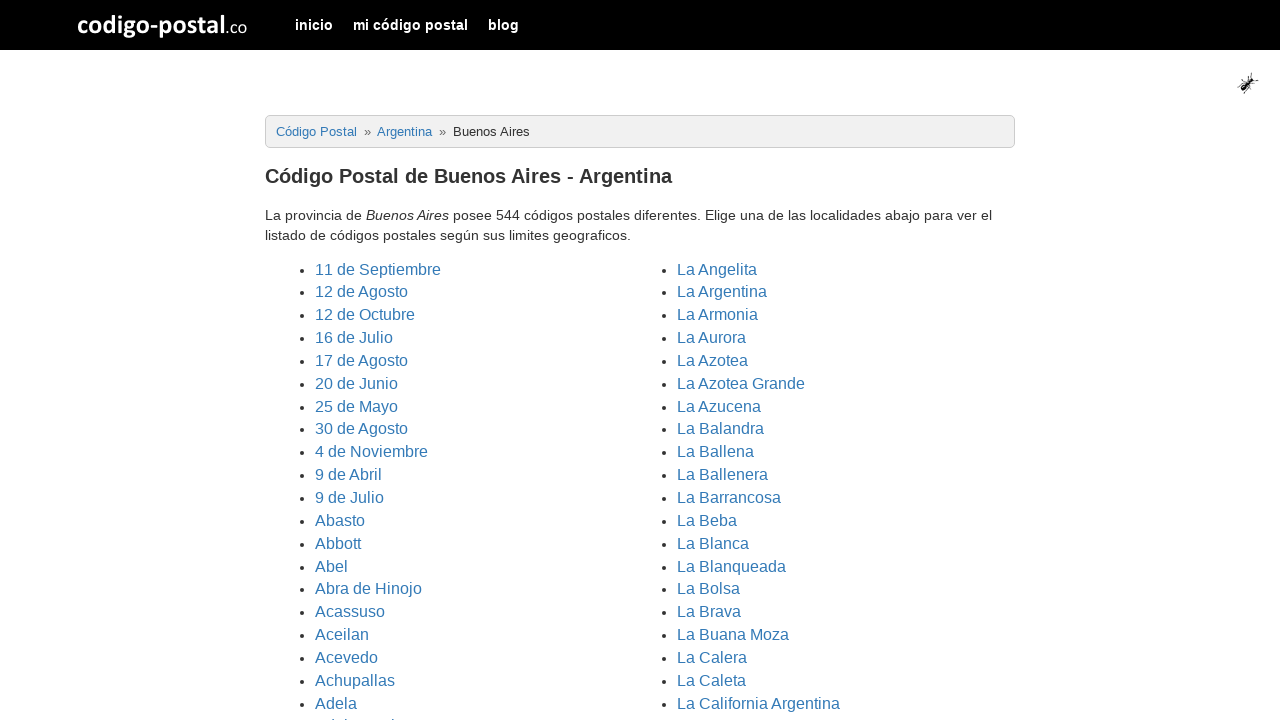

Clicked first locality link at (378, 269) on ul.cities li:first-child a
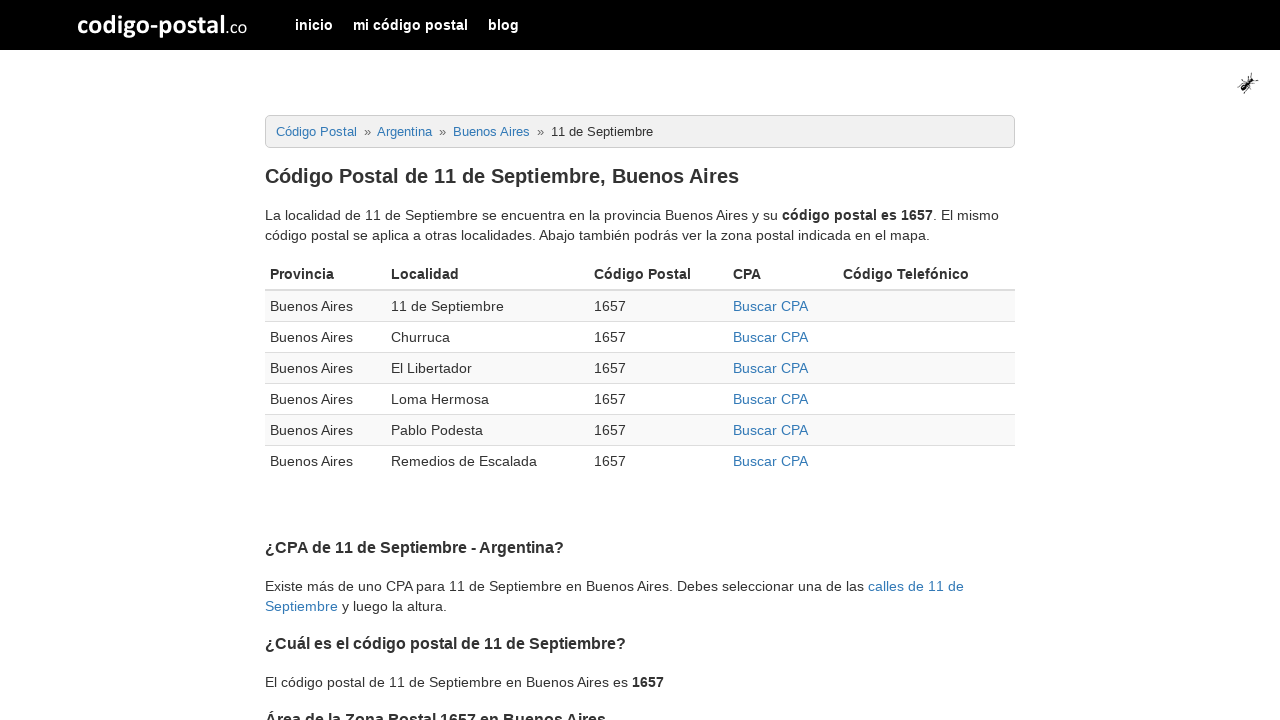

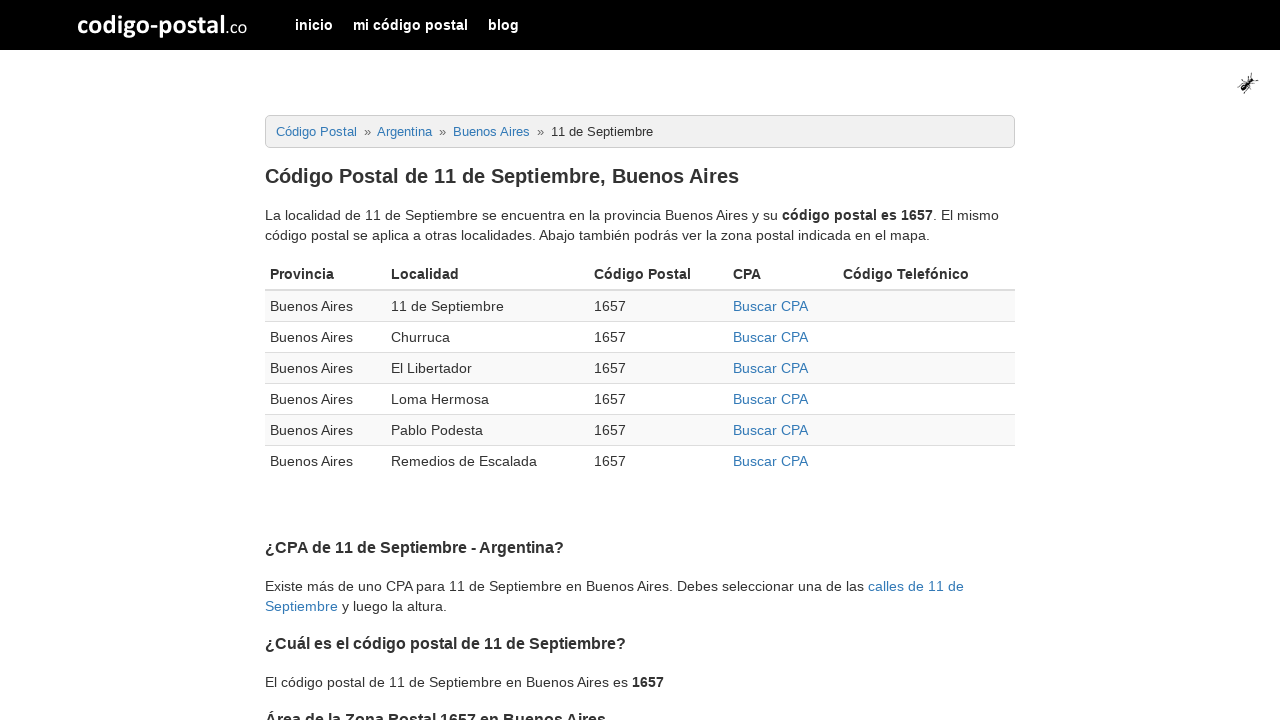